Tests checkbox functionality by verifying initial unchecked state, clicking the checkbox, and confirming it becomes checked

Starting URL: https://rahulshettyacademy.com/dropdownsPractise/

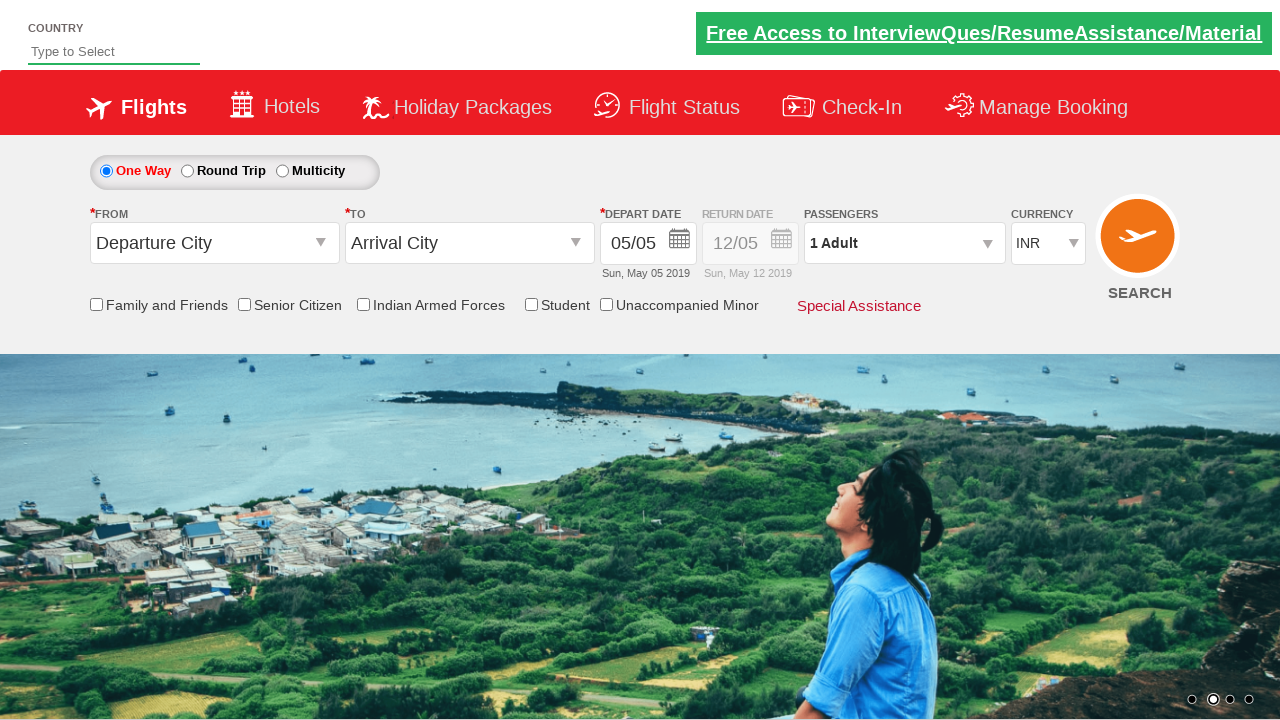

Verified checkbox is initially unchecked
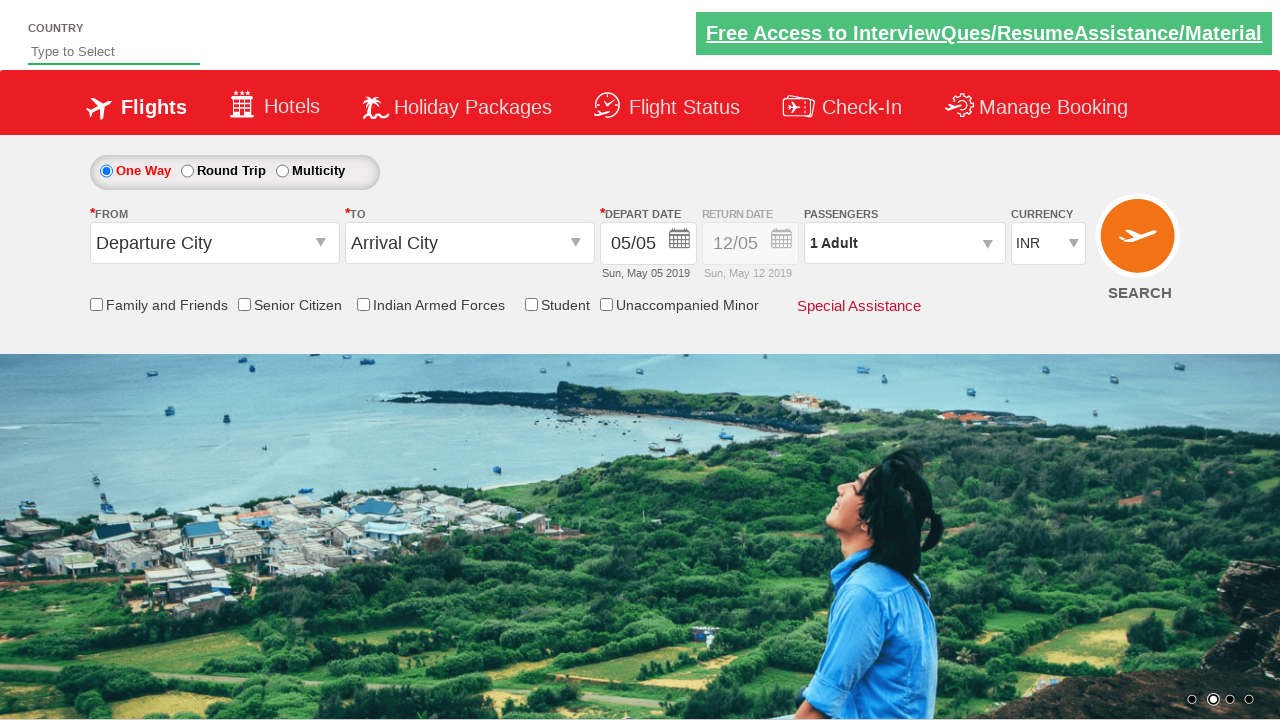

Clicked the friends and family checkbox at (96, 304) on #ctl00_mainContent_chk_friendsandfamily
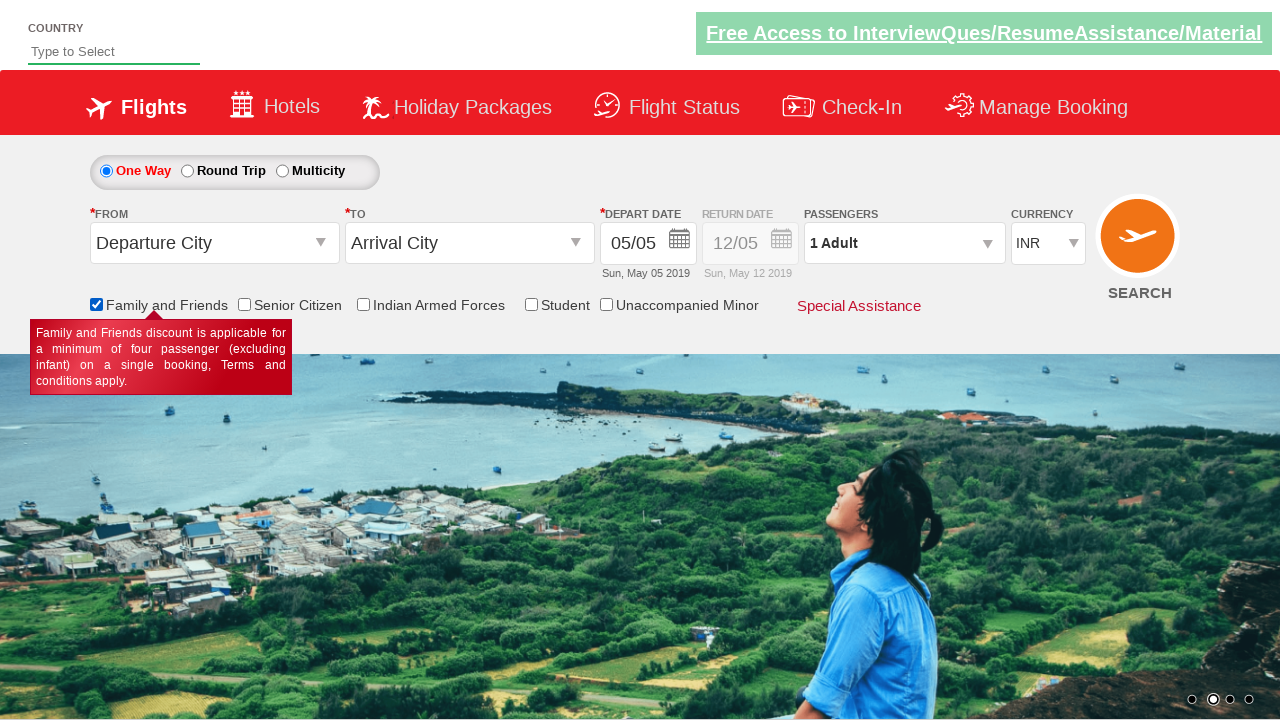

Verified checkbox is now checked after clicking
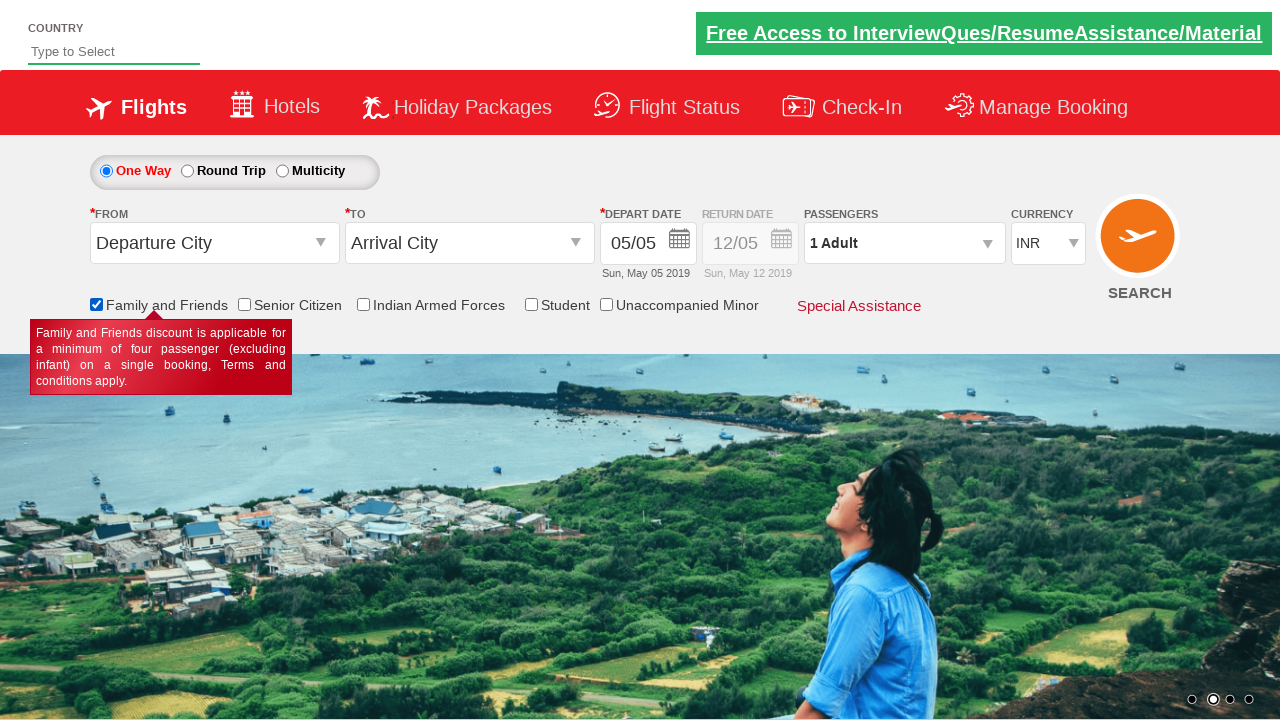

Counted 6 checkboxes on the page
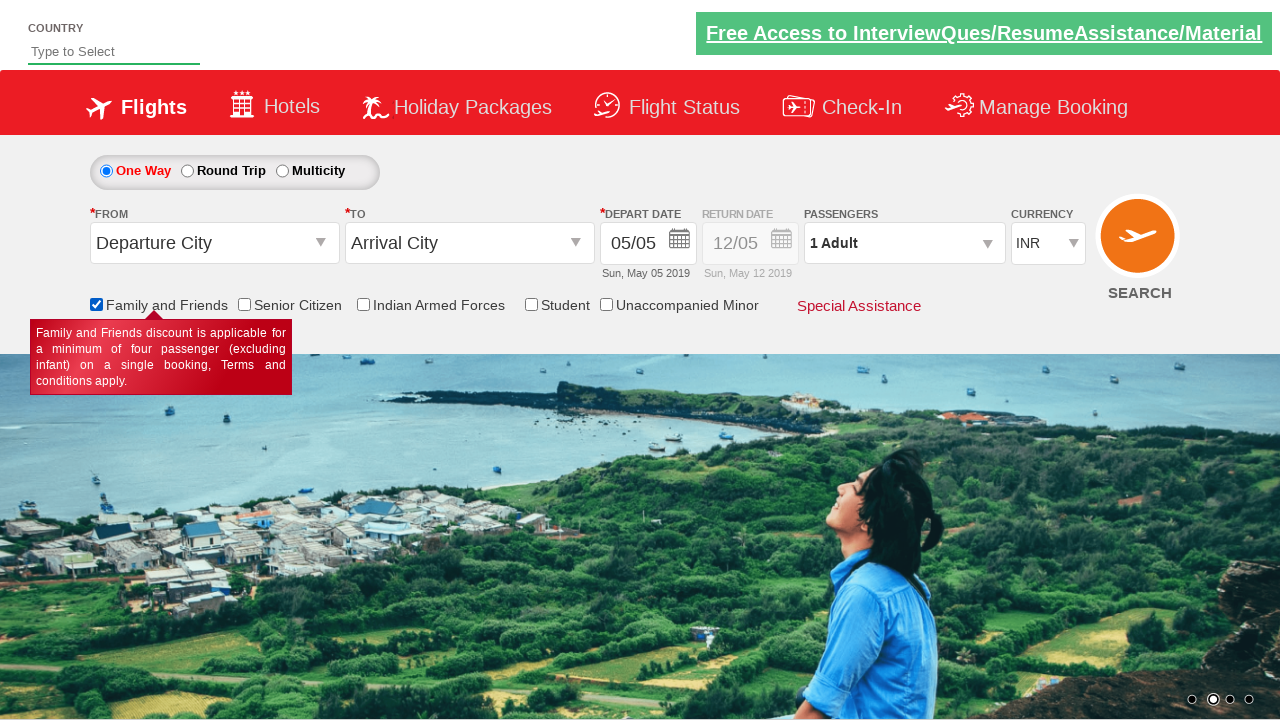

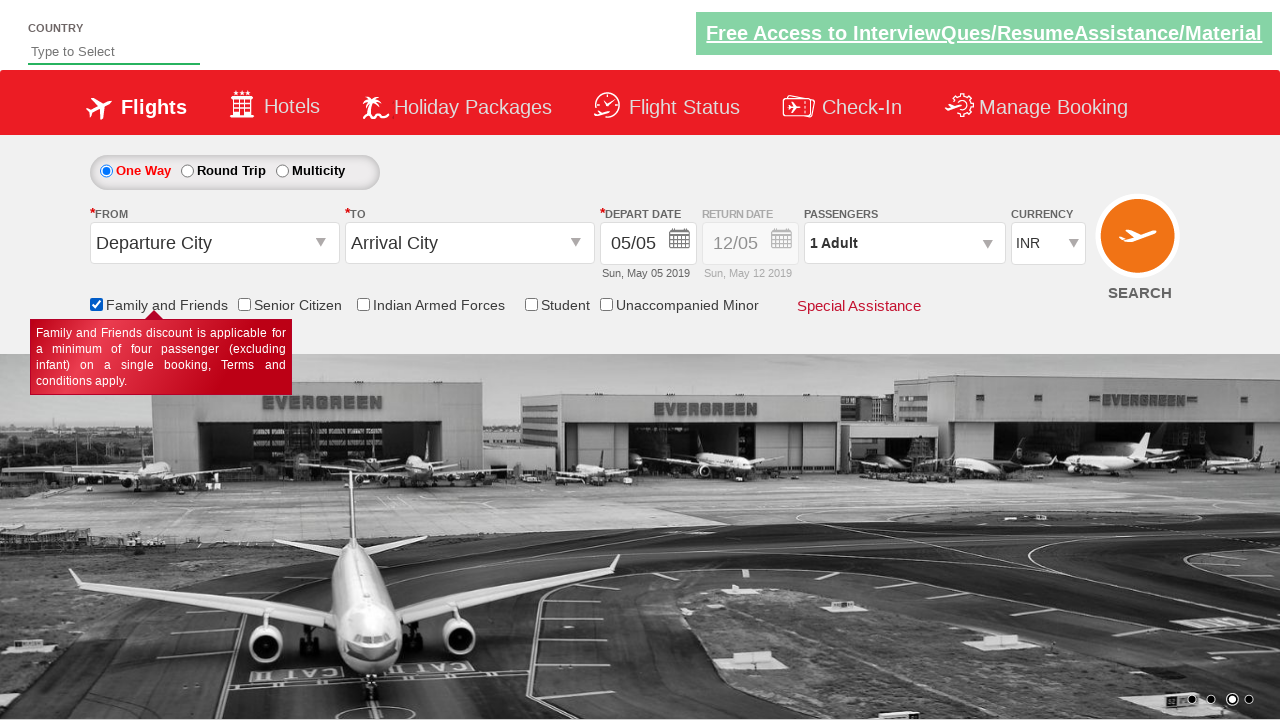